Tests dynamic controls functionality by finding a checkbox element, clicking a toggle button to hide it, and waiting for the checkbox to disappear

Starting URL: https://v1.training-support.net/selenium/dynamic-controls

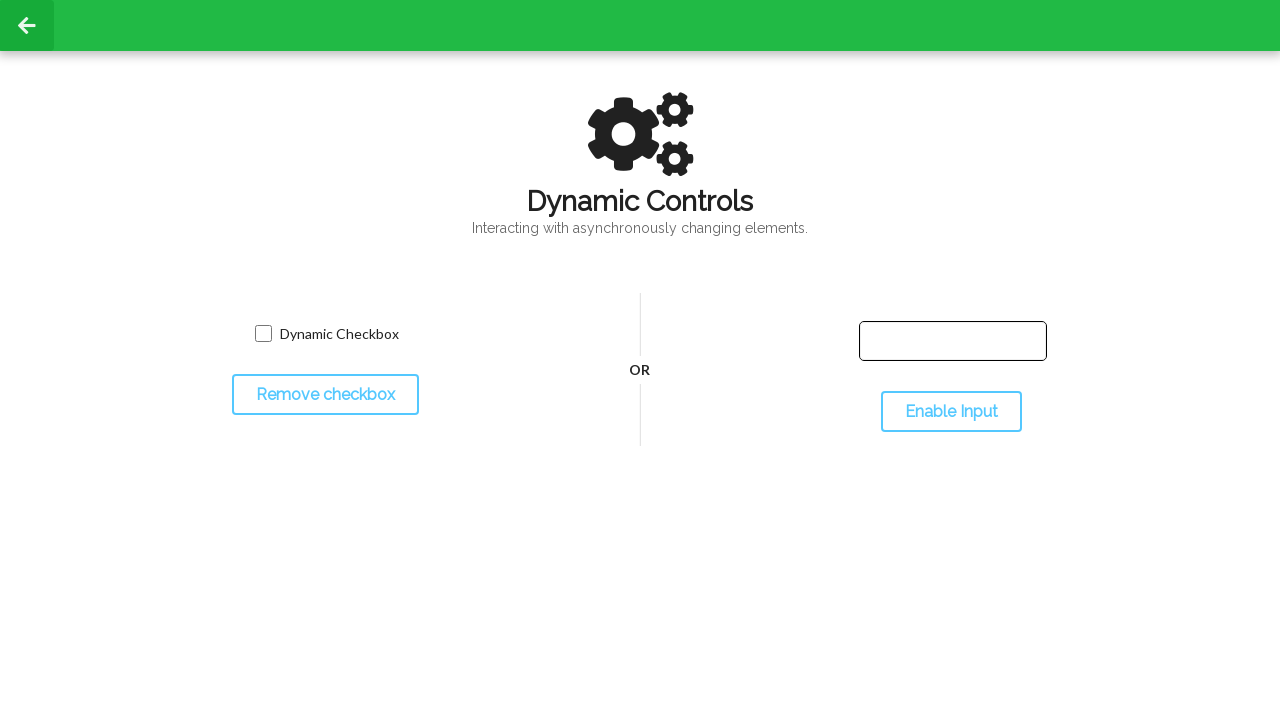

Located checkbox element and verified it is visible
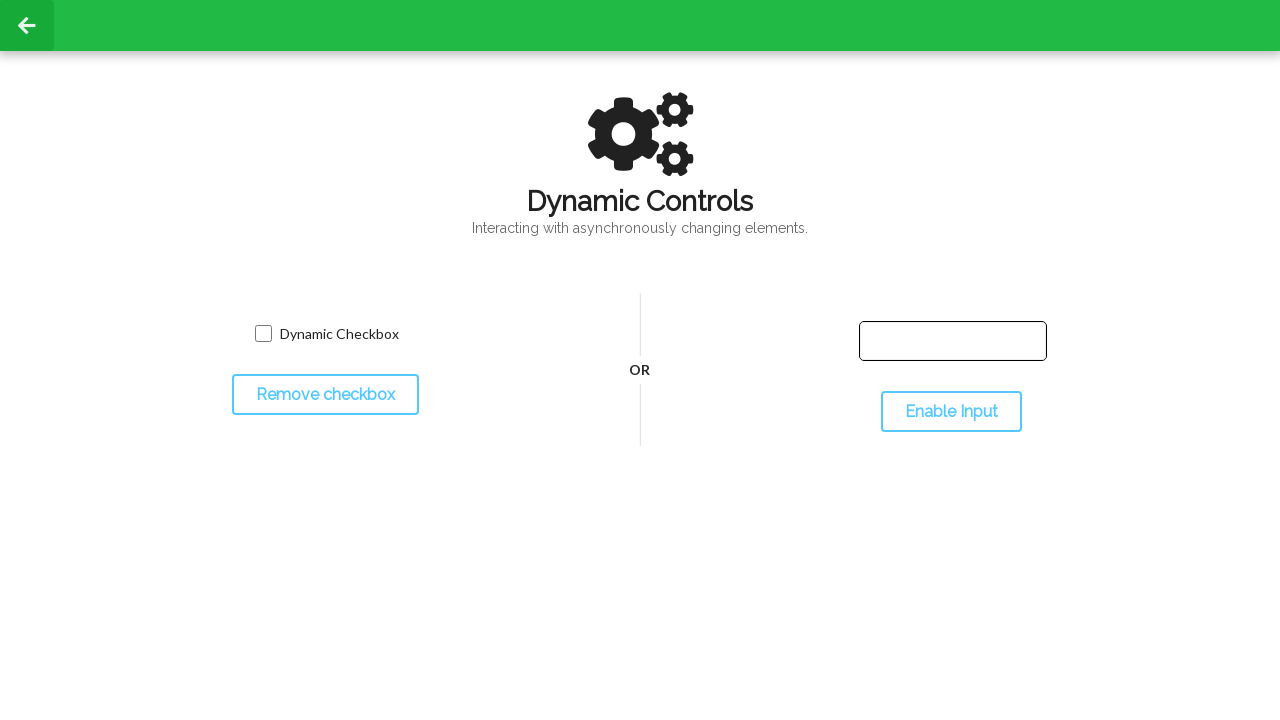

Clicked toggle button to hide the checkbox at (325, 395) on #toggleCheckbox
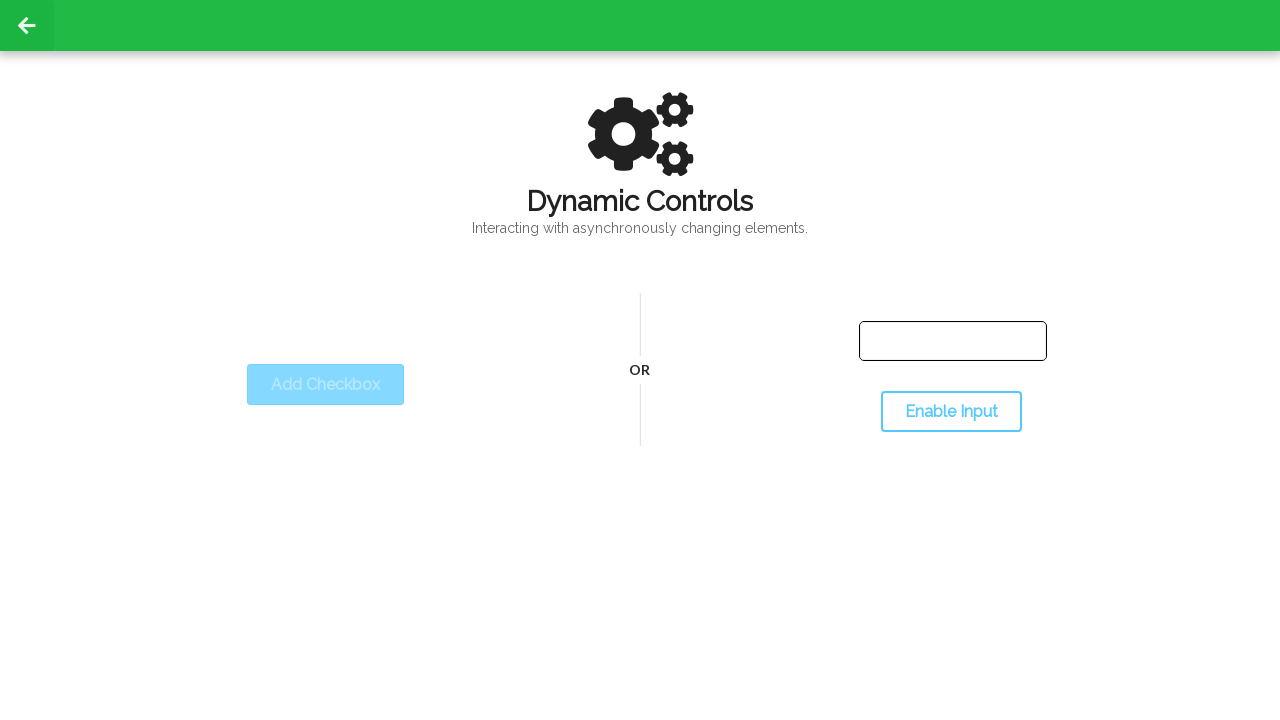

Checkbox successfully disappeared after toggle
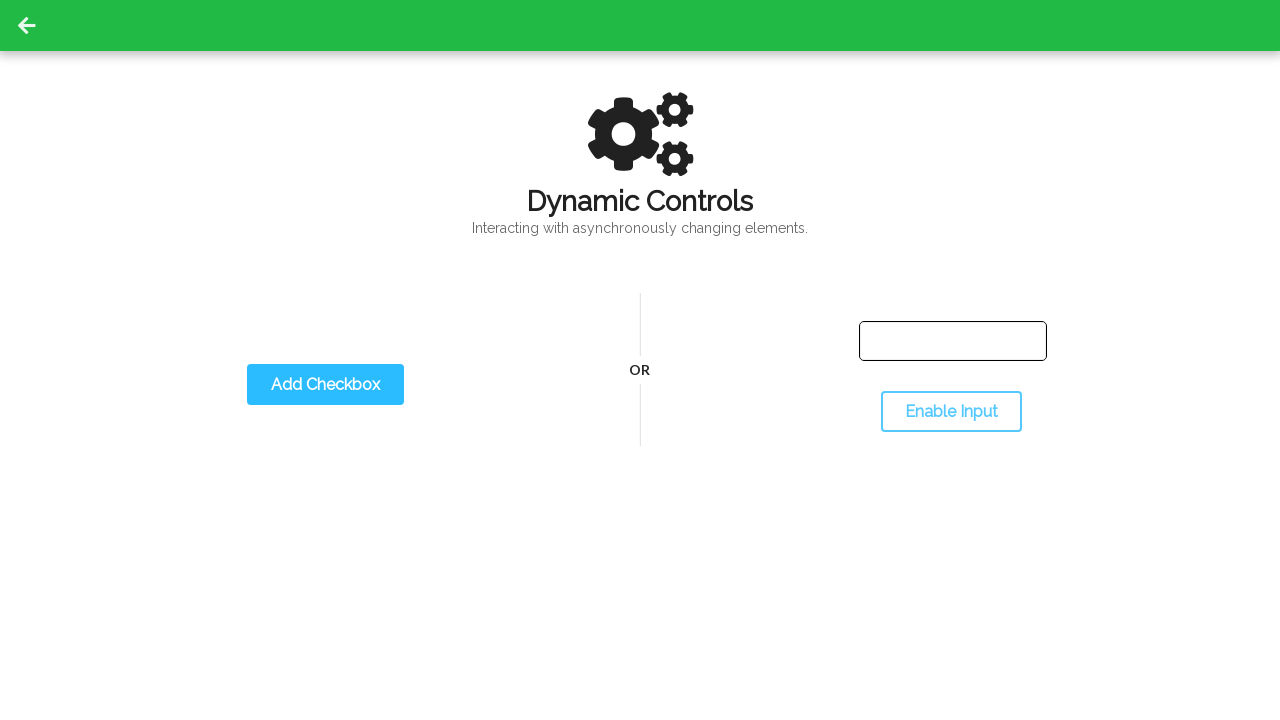

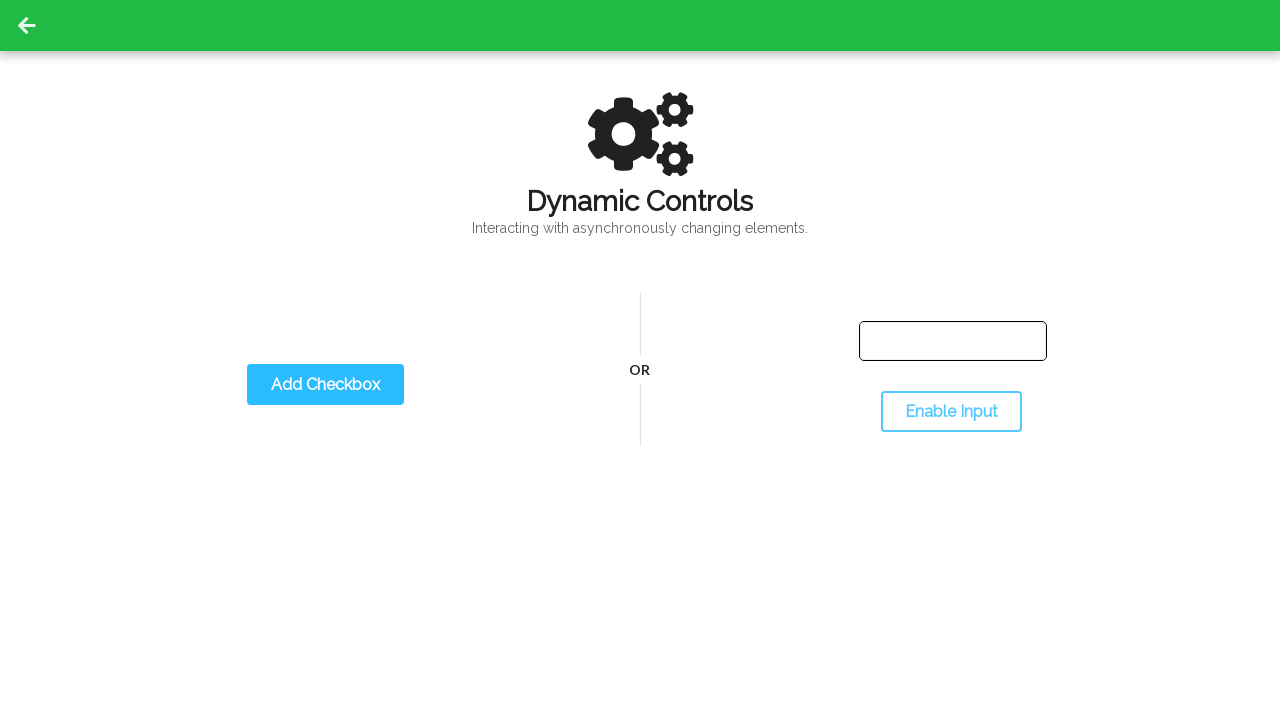